Tests drag and drop functionality on the jQuery UI droppable demo page by dragging an element and dropping it onto a target area within an iframe.

Starting URL: https://jqueryui.com/droppable/

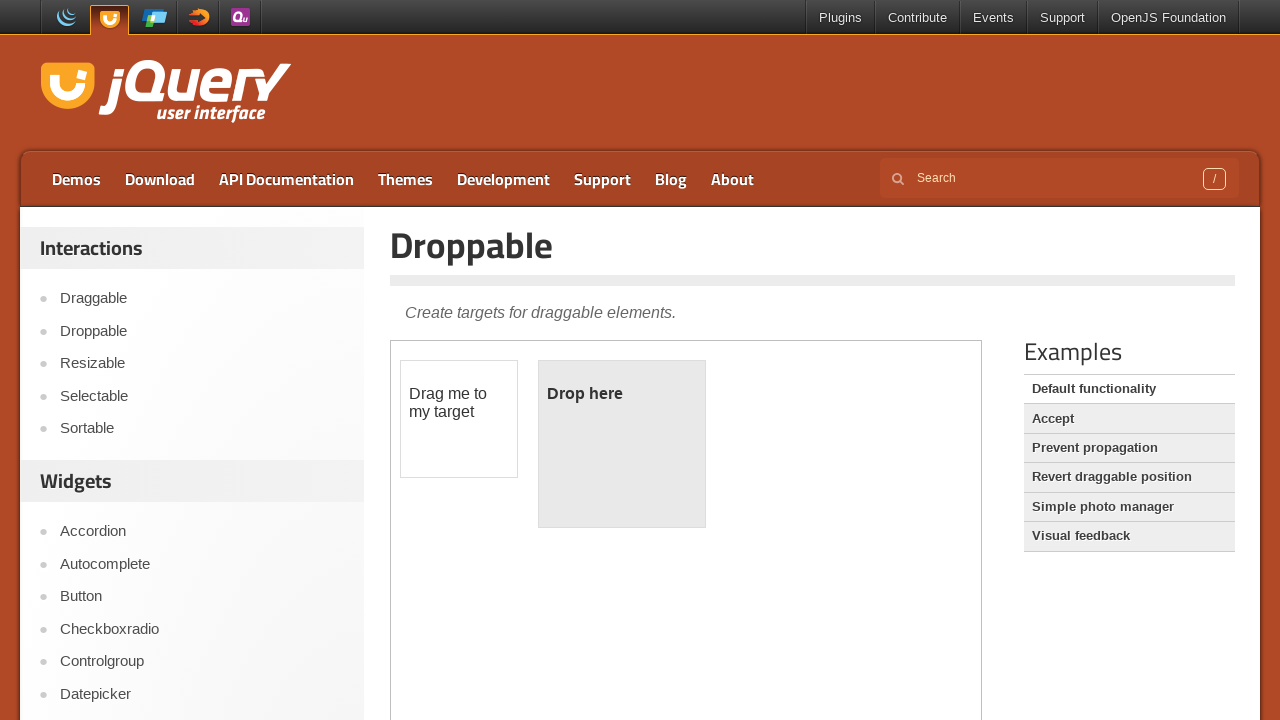

Located the demo iframe containing drag and drop elements
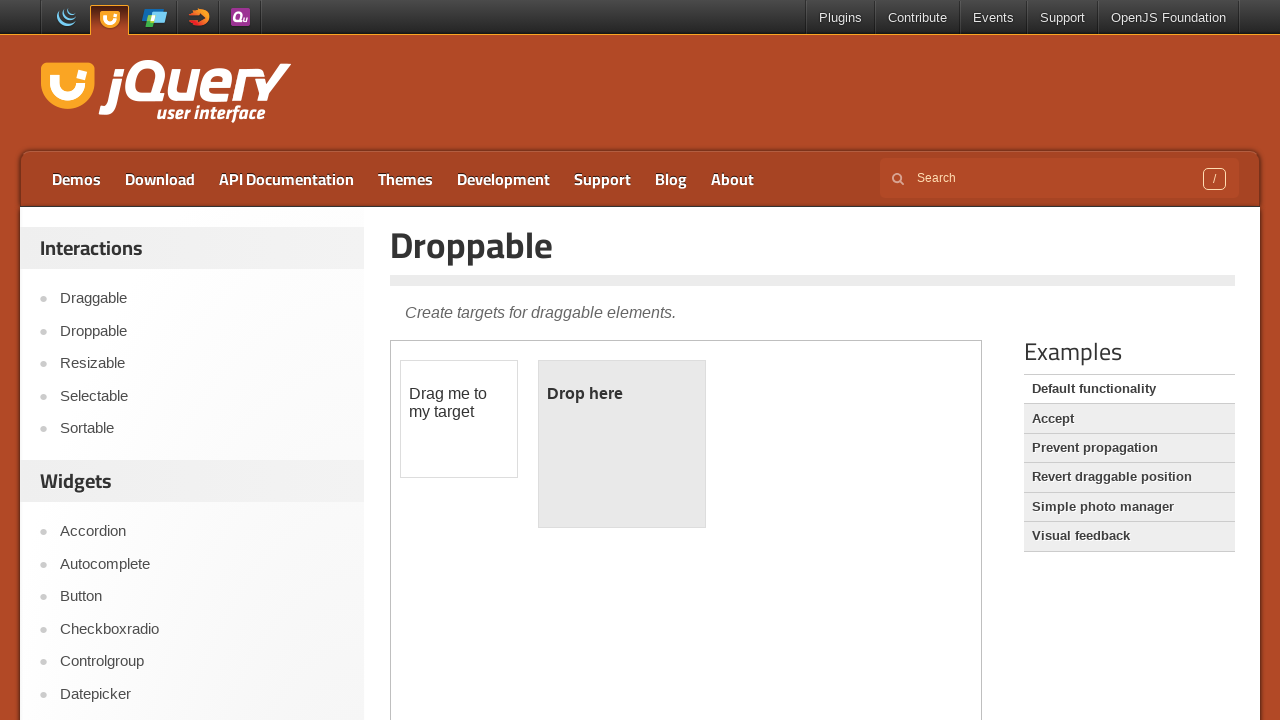

Located the draggable element
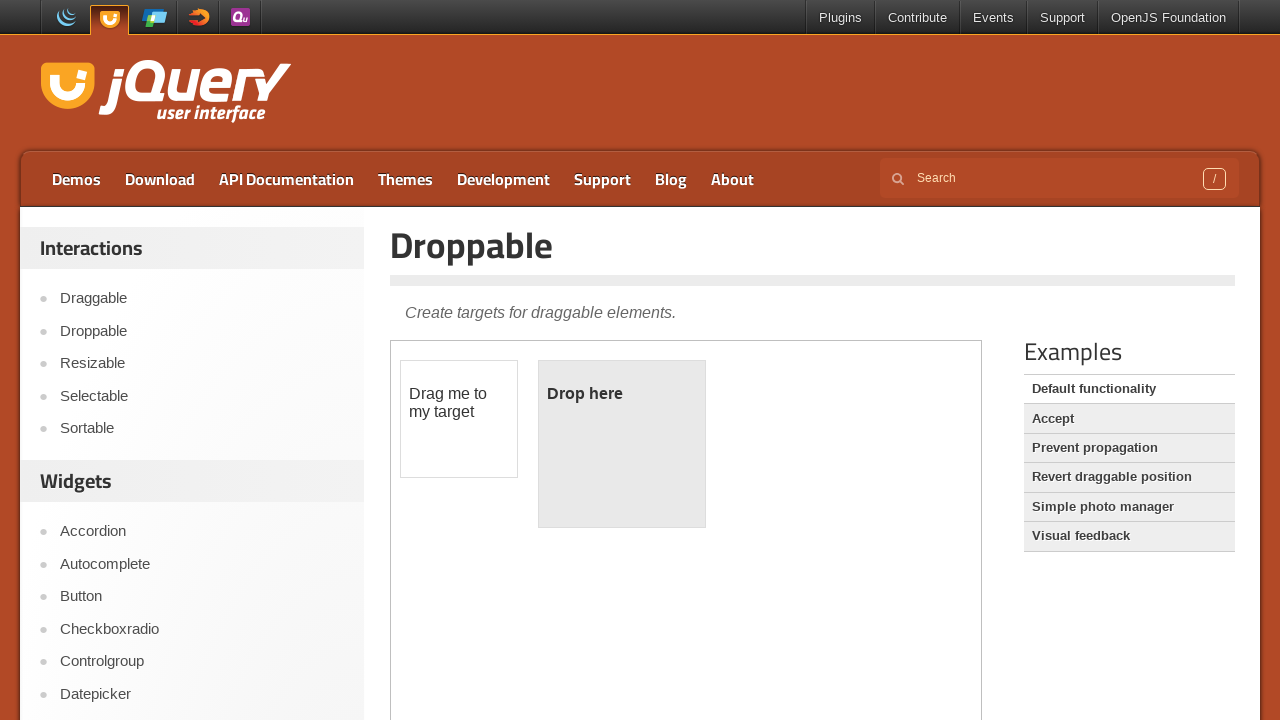

Located the droppable target element
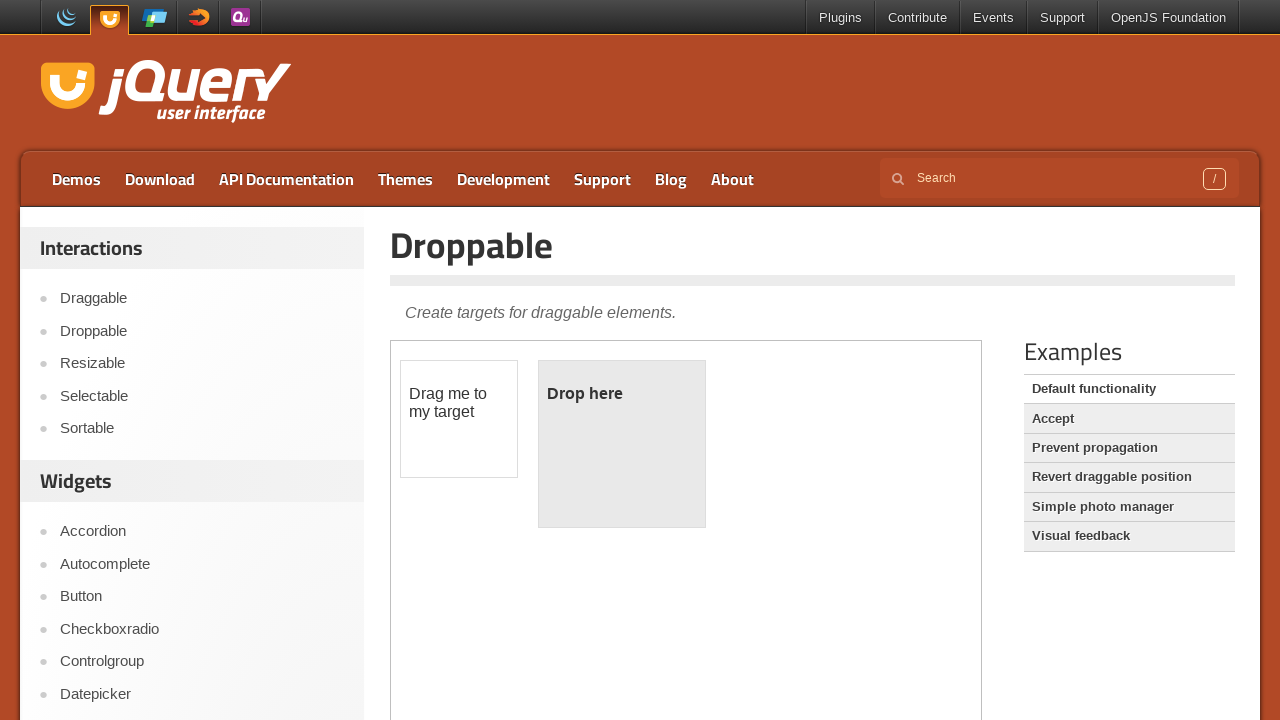

Dragged the draggable element onto the droppable target area at (622, 444)
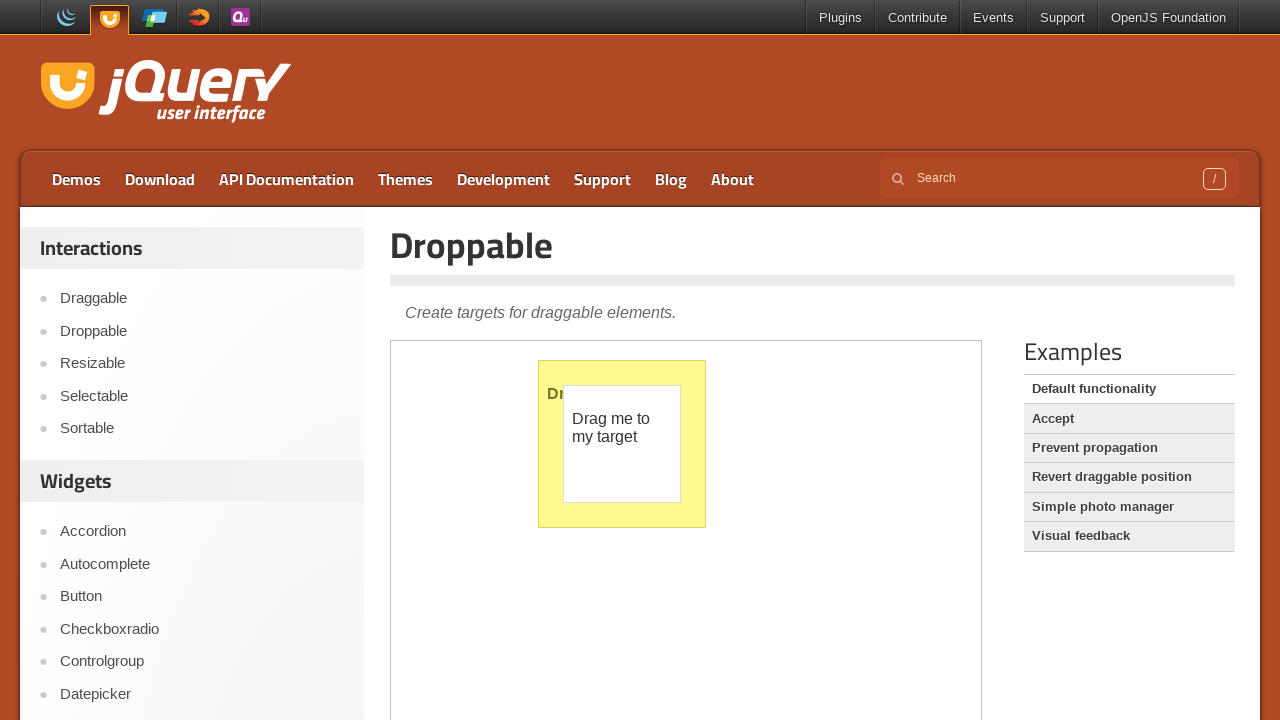

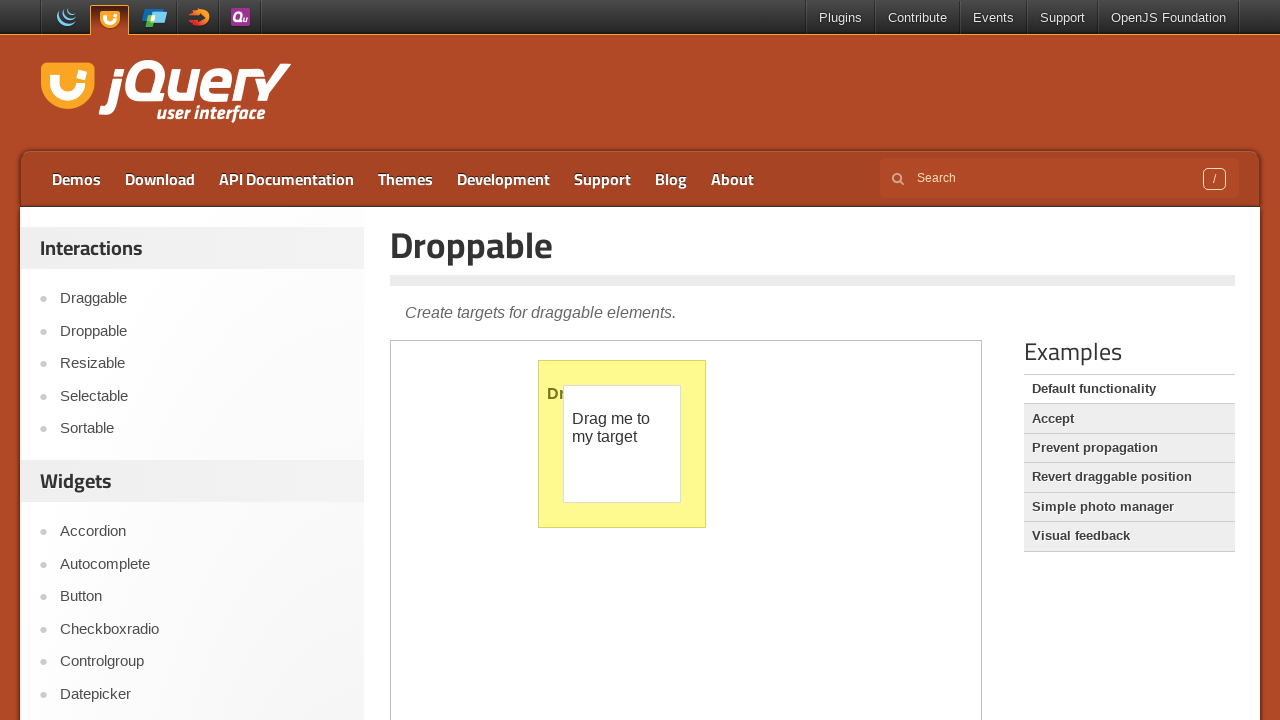